Navigates to HTML specification pages and verifies that element documentation tables are present and contain element links

Starting URL: https://html.spec.whatwg.org/multipage/syntax.html#void-elements

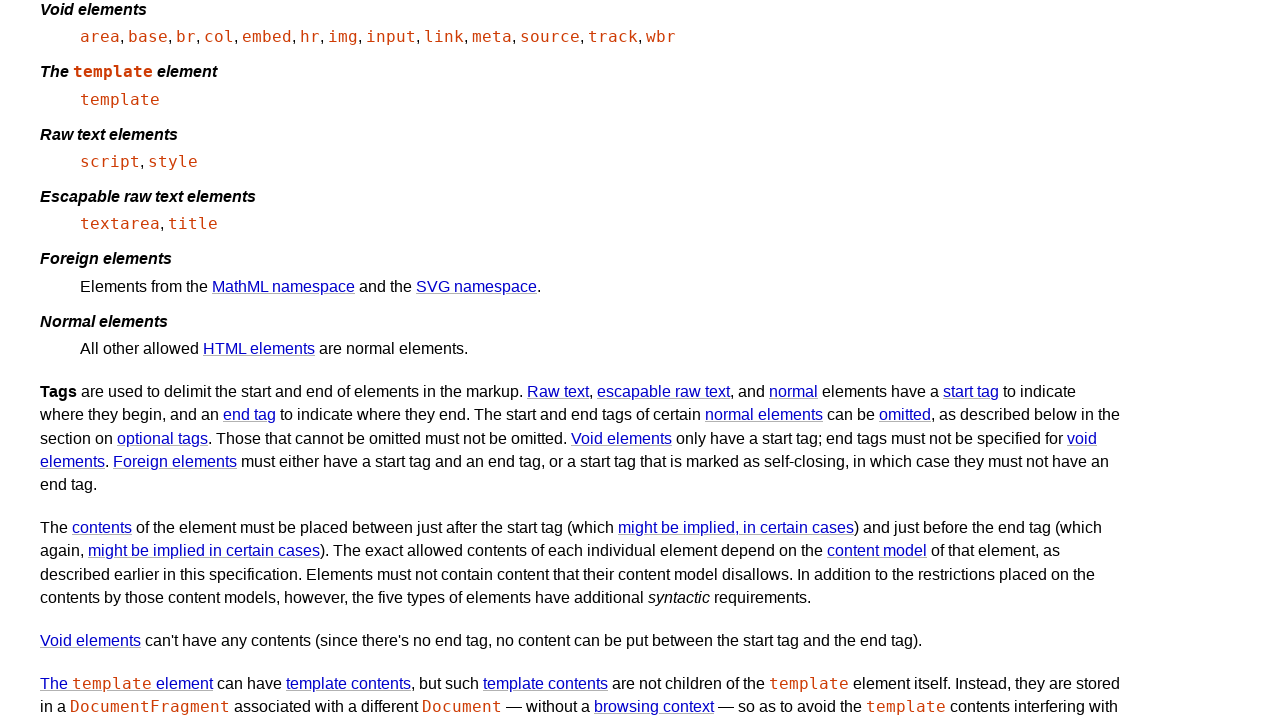

Waited for void elements section to load
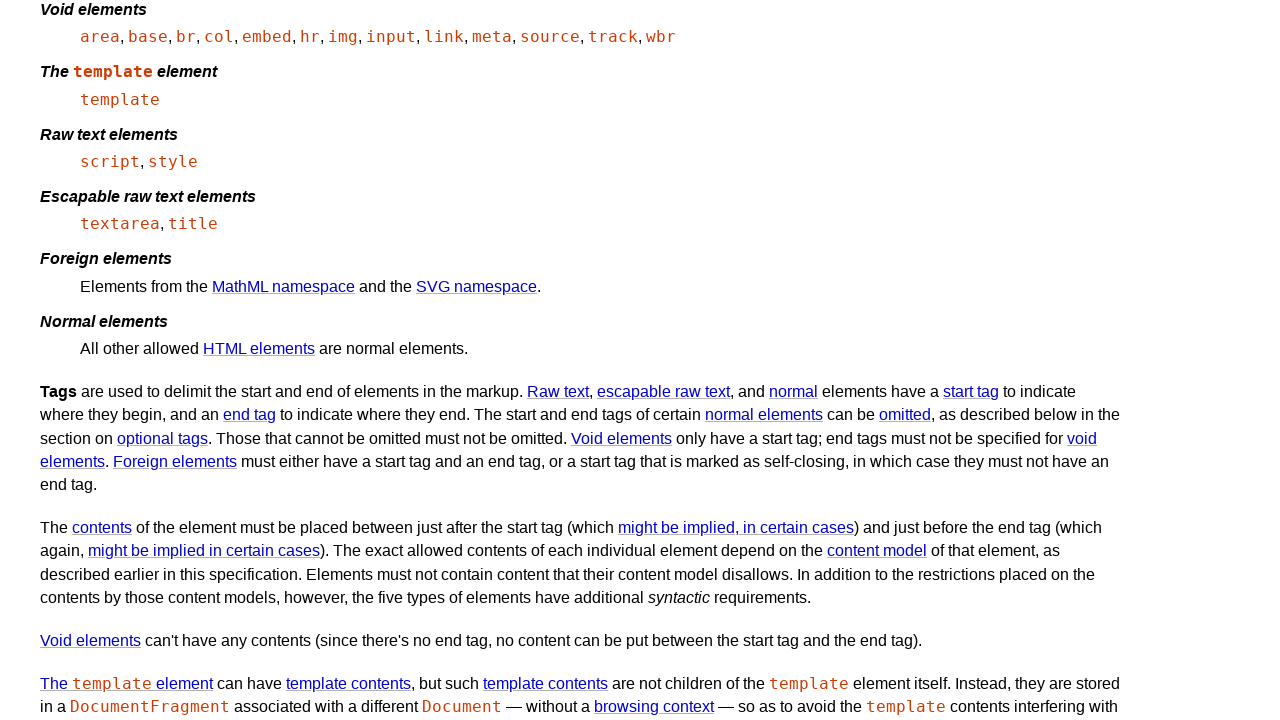

Navigated to HTML elements index page
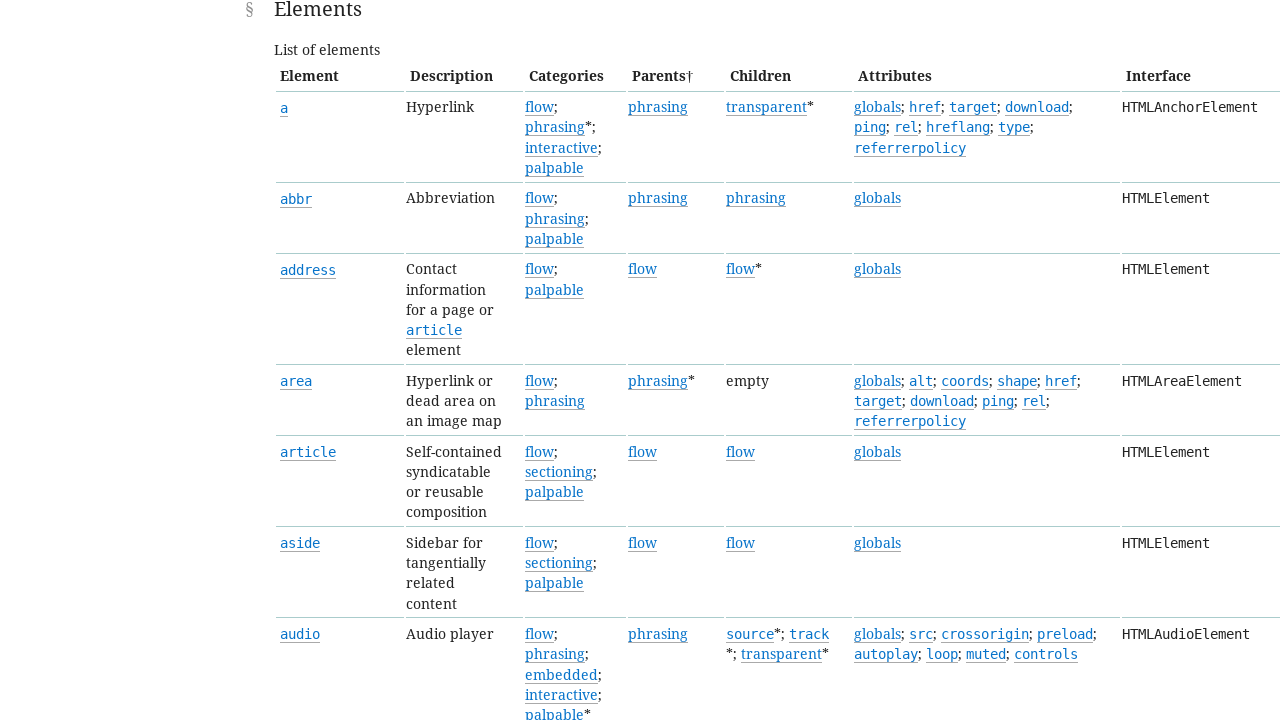

Waited for elements documentation table to load
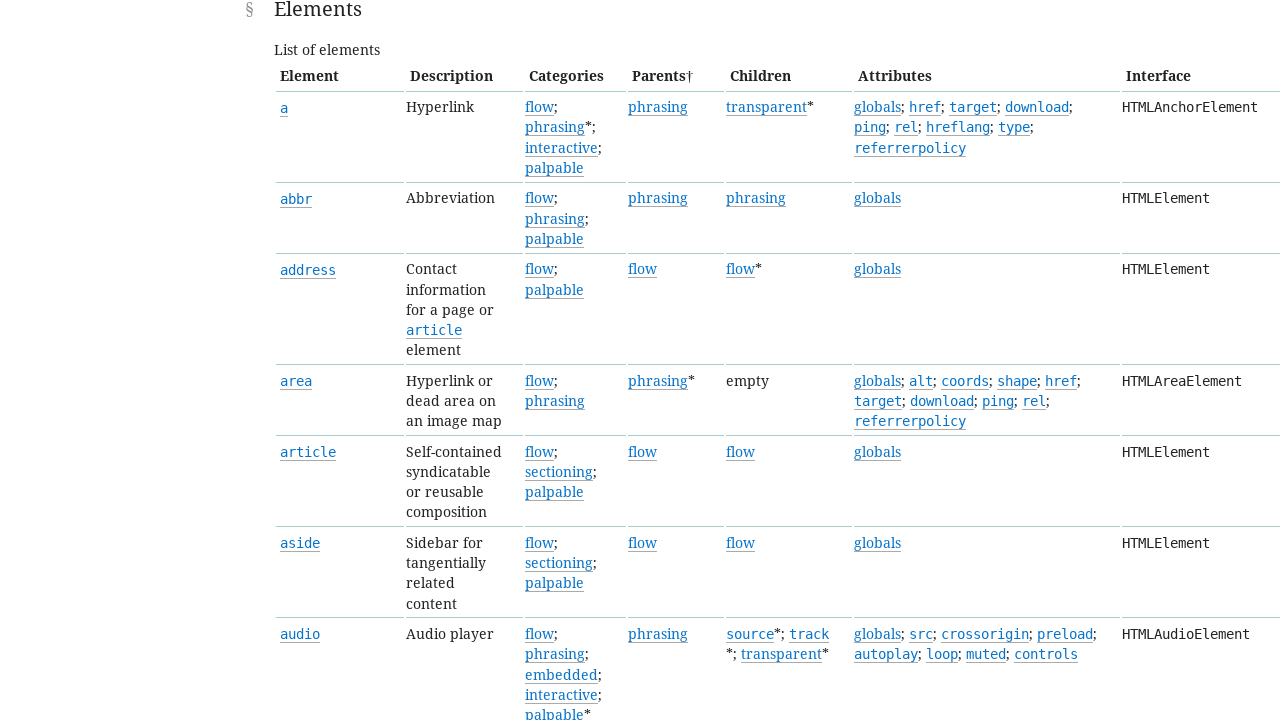

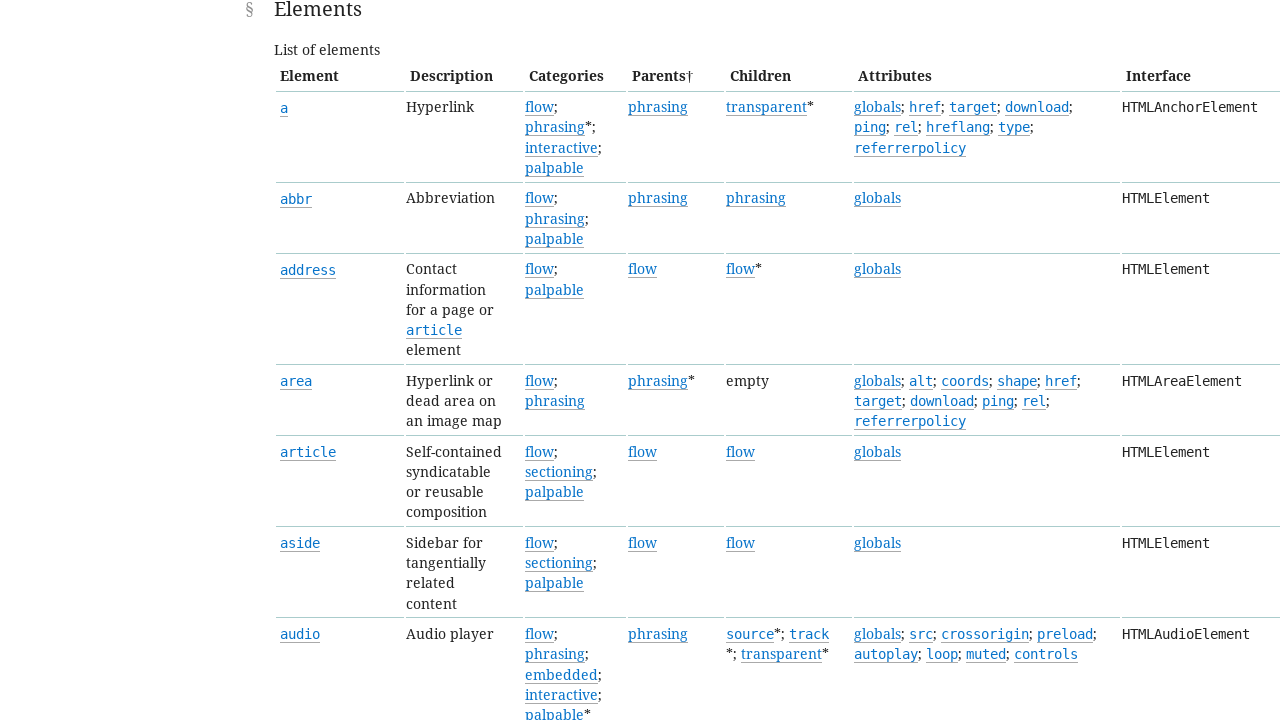